Tests dynamic element creation by clicking Add Element button 5 times and verifying Delete buttons are created

Starting URL: http://the-internet.herokuapp.com/add_remove_elements/

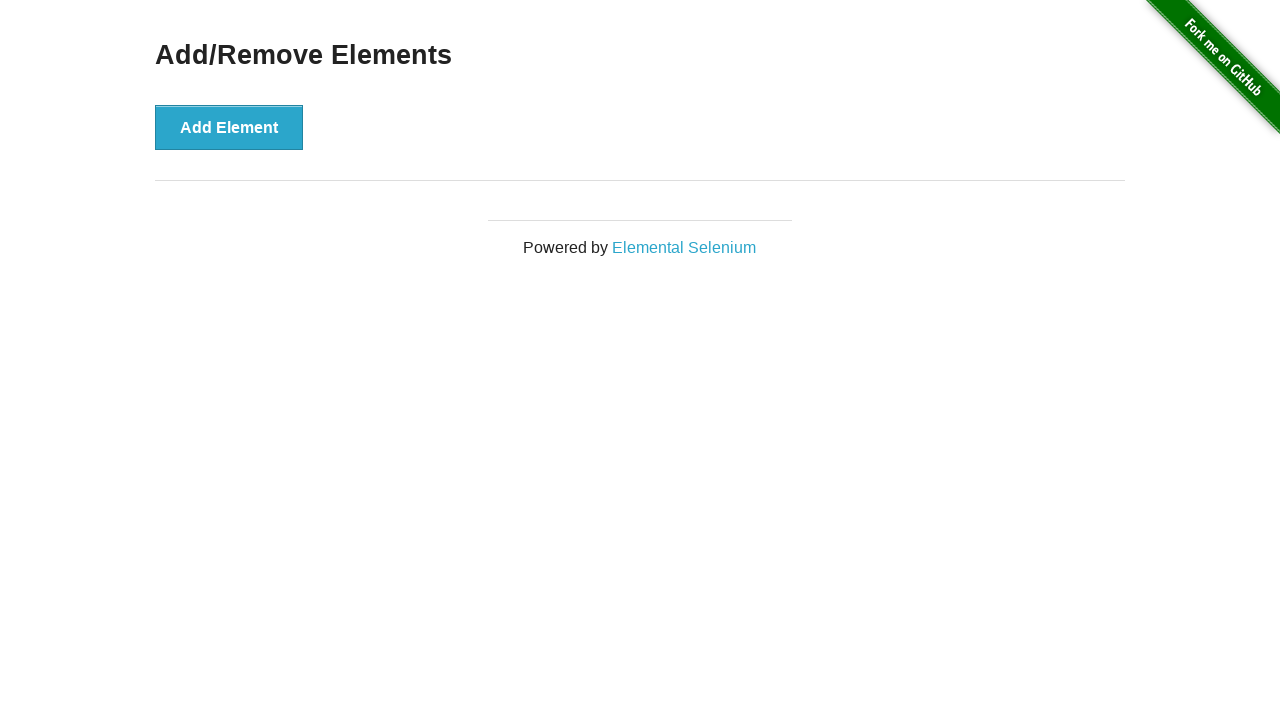

Clicked Add Element button at (229, 127) on [onclick='addElement()']
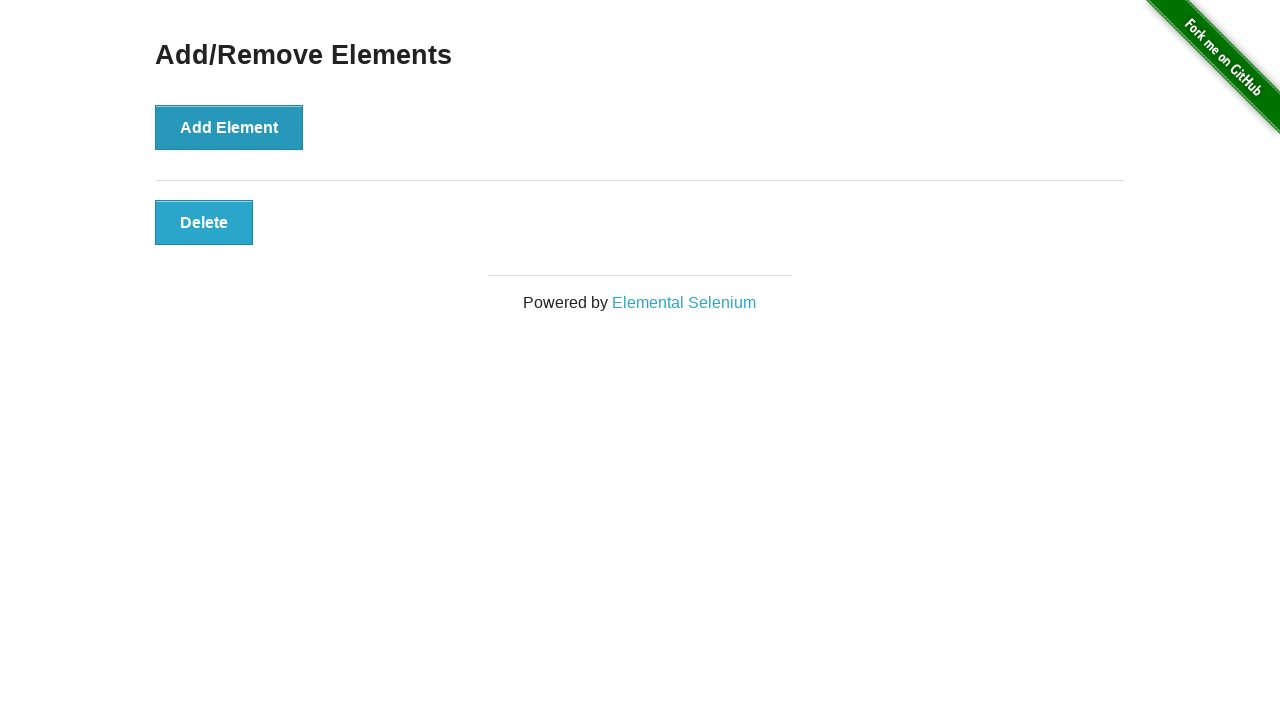

Clicked Add Element button at (229, 127) on [onclick='addElement()']
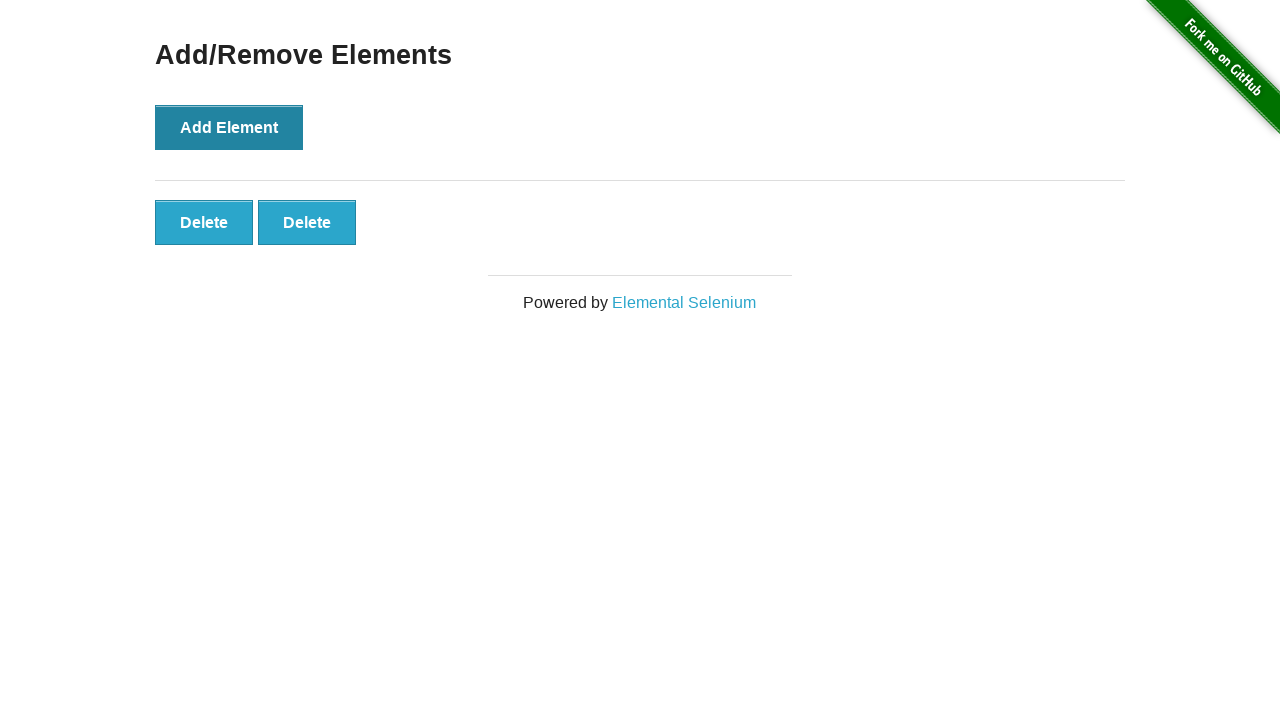

Clicked Add Element button at (229, 127) on [onclick='addElement()']
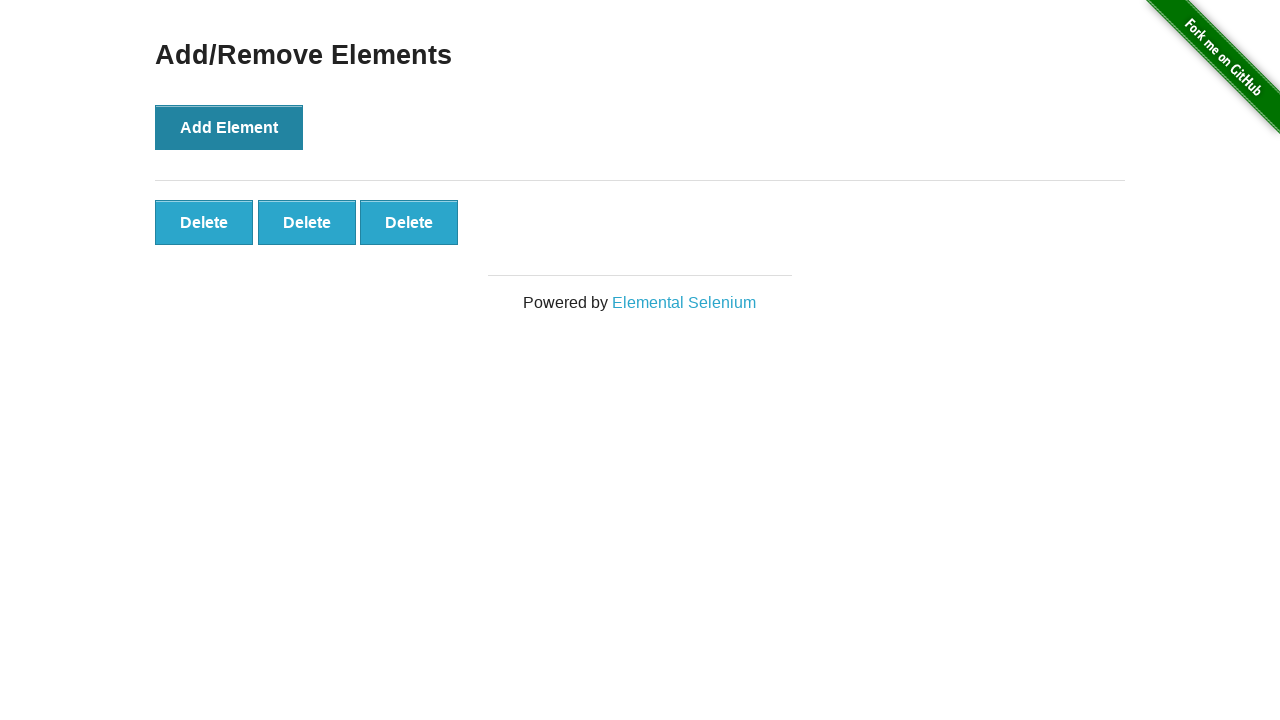

Clicked Add Element button at (229, 127) on [onclick='addElement()']
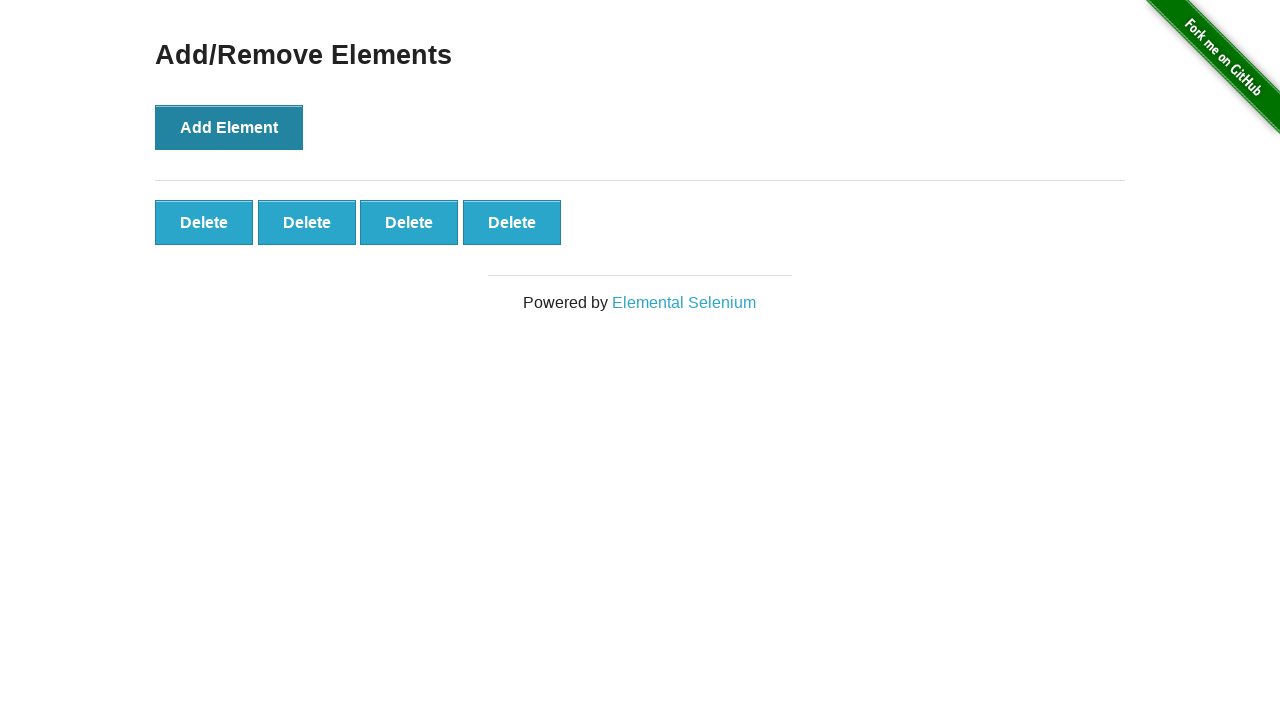

Clicked Add Element button at (229, 127) on [onclick='addElement()']
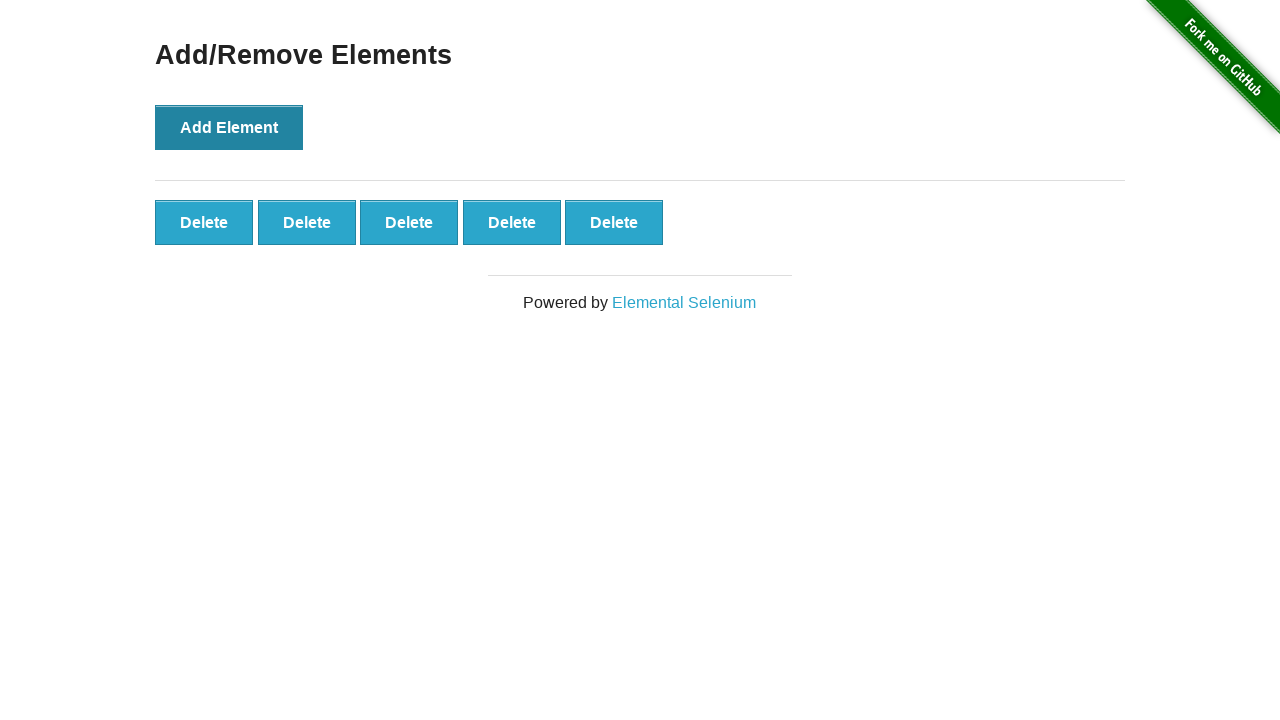

Verified Delete buttons are present after adding 5 elements
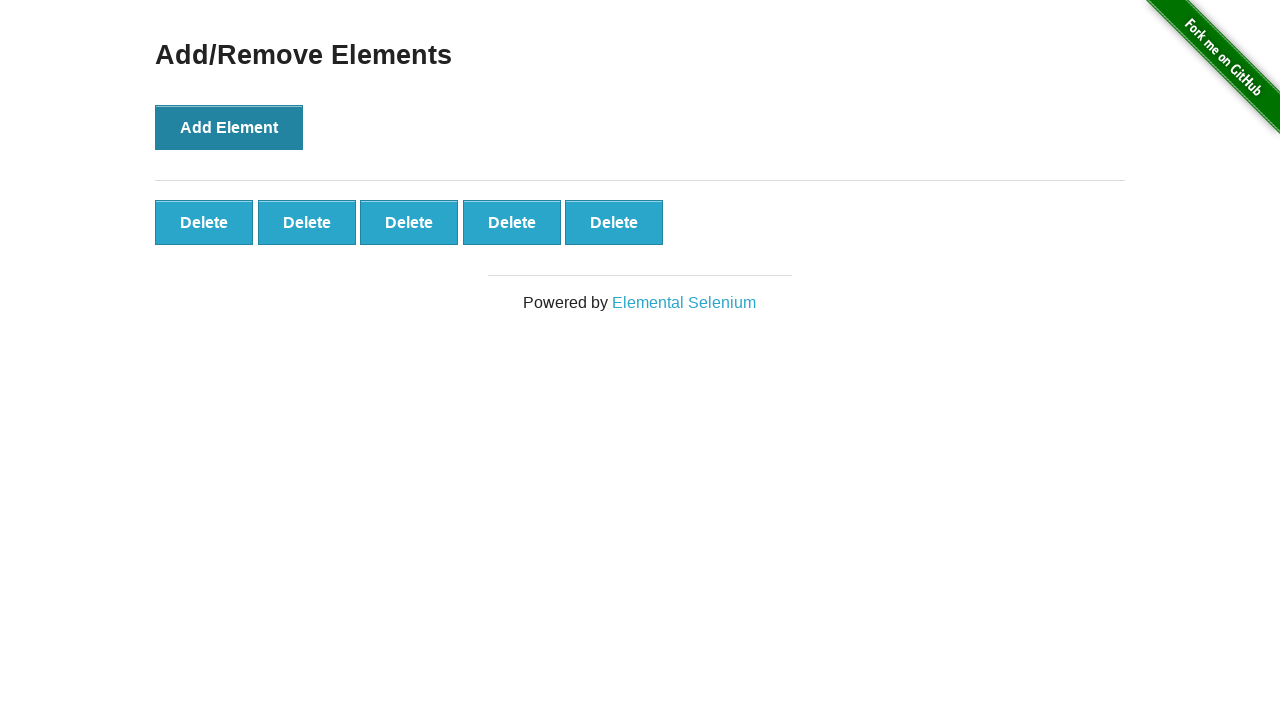

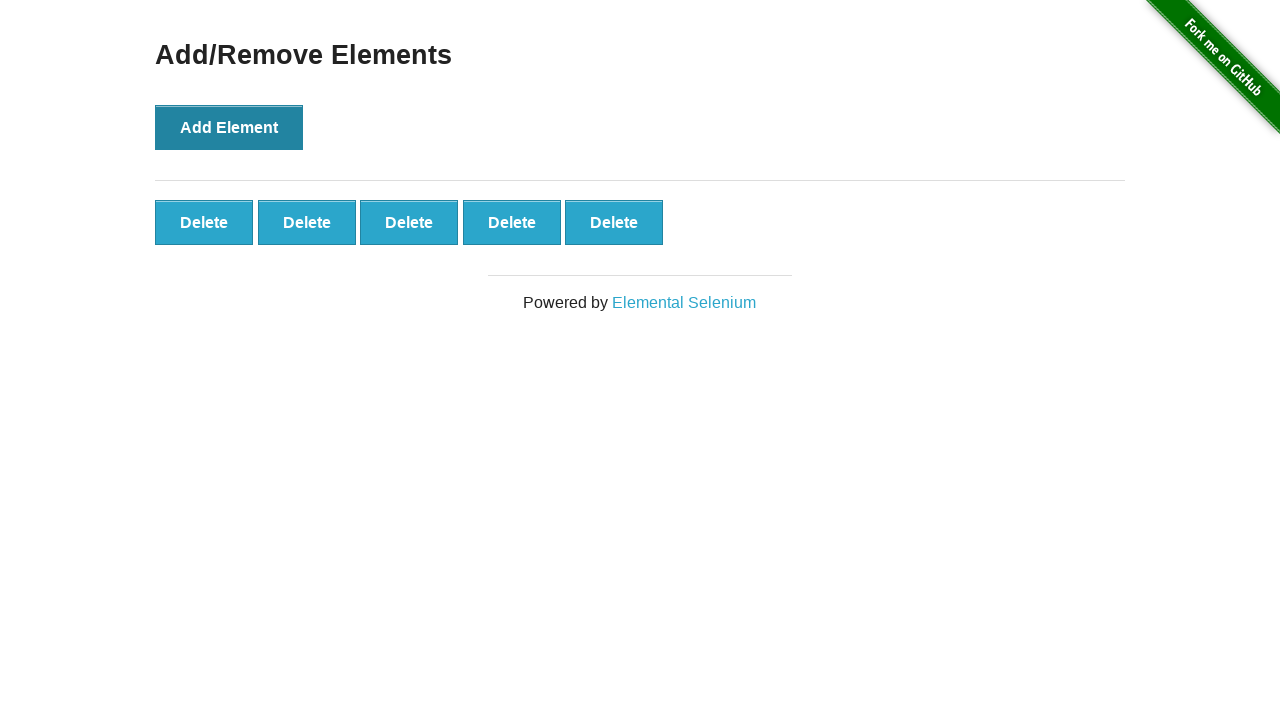